Identifies unique and duplicate surnames from table 1 using a map to count occurrences

Starting URL: http://automationbykrishna.com

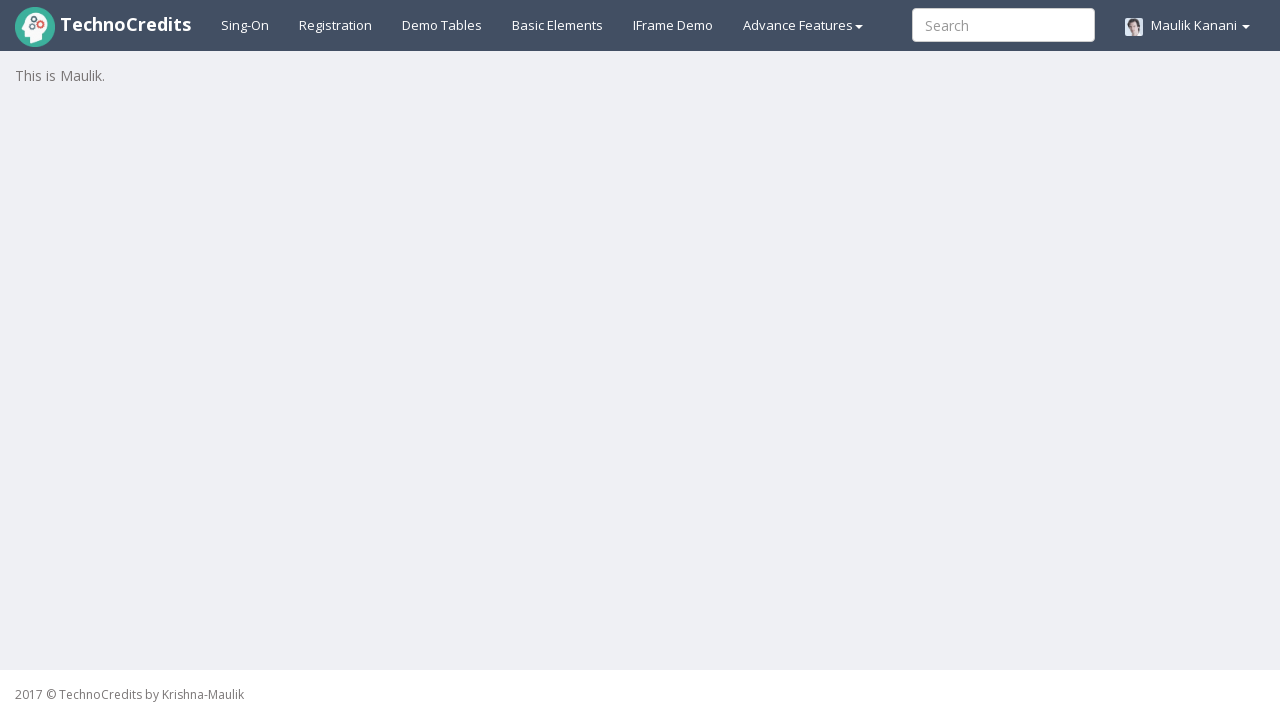

Clicked on Demo Tables tab at (442, 25) on a#demotable
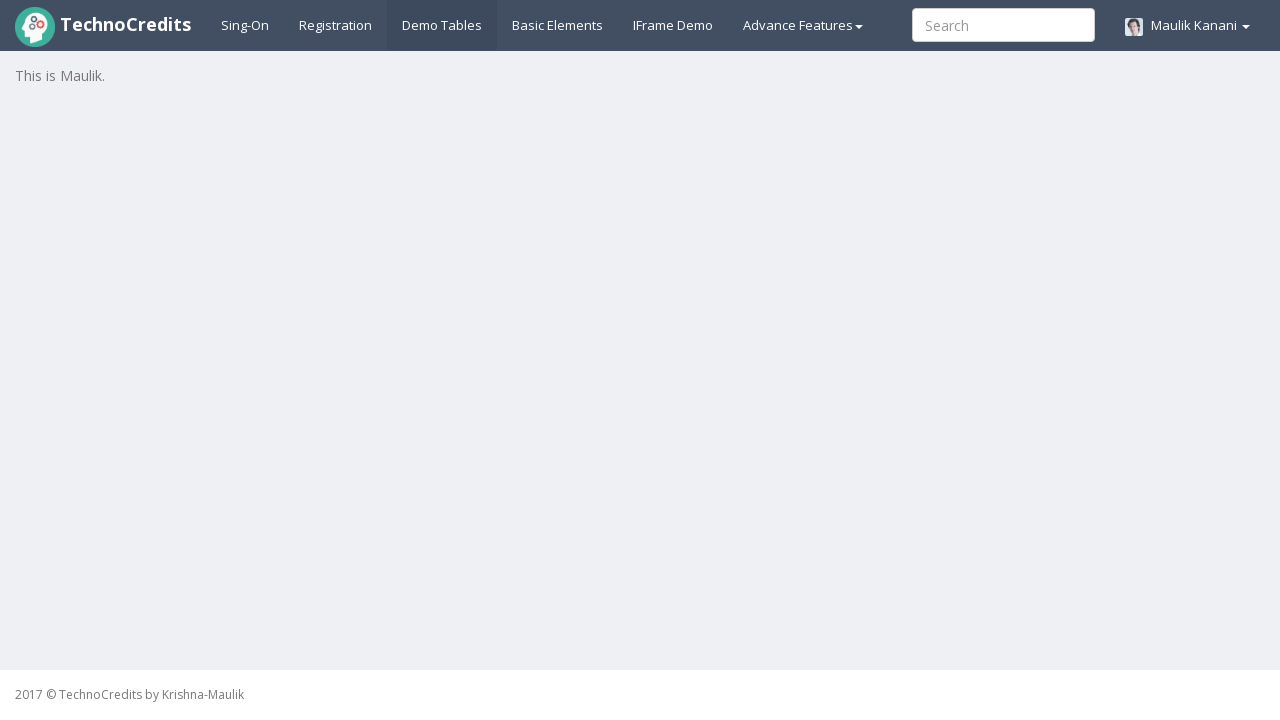

Table 1 loaded successfully
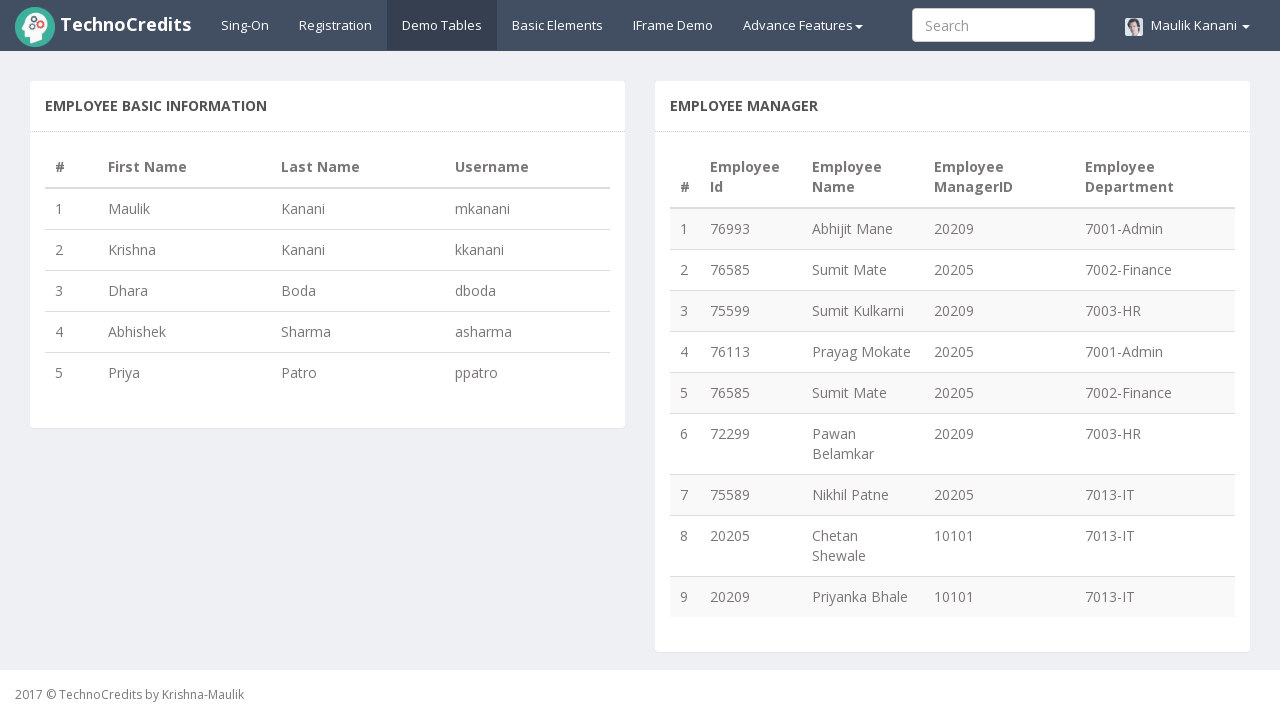

Located all surname cells in table 1 column 3
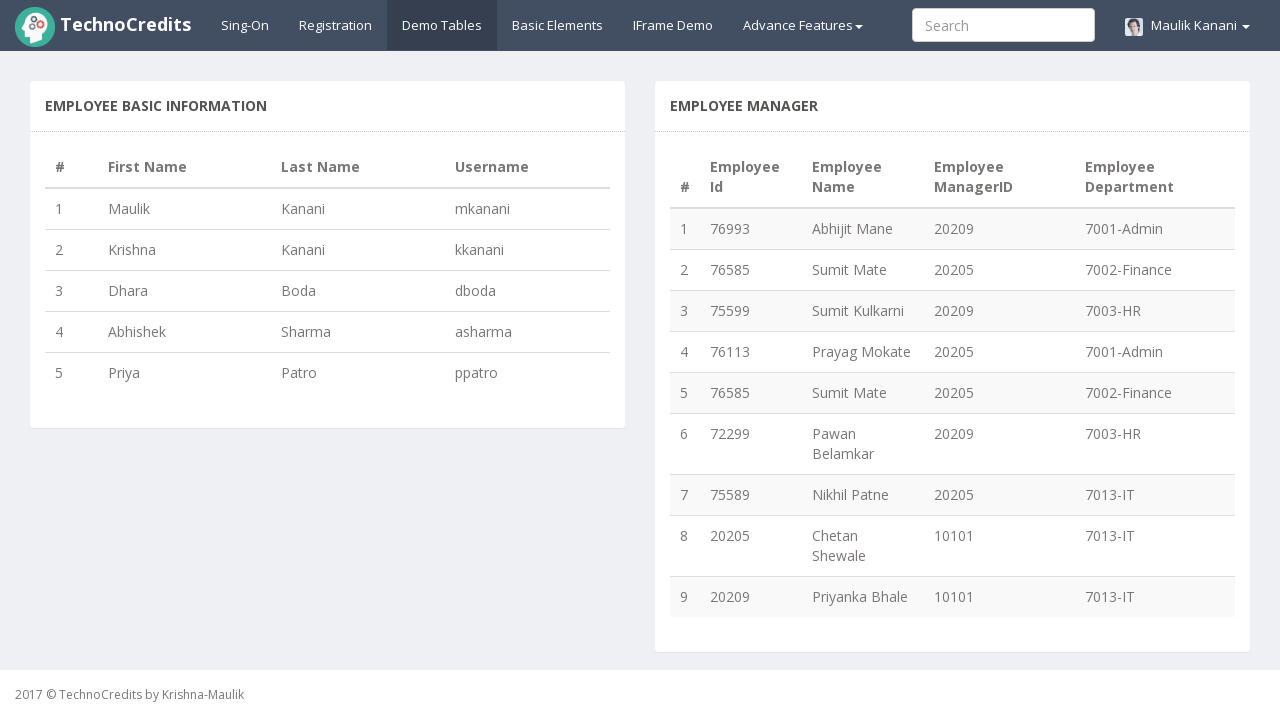

Retrieved total surname count: 5
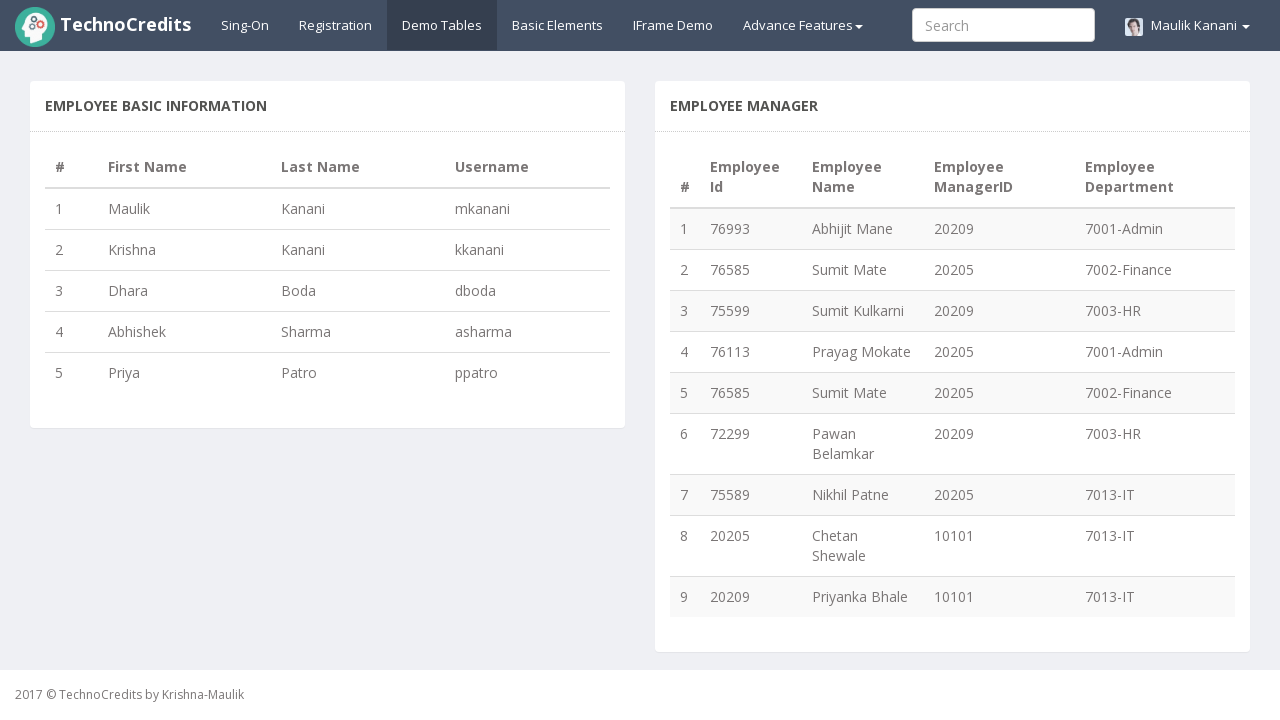

Processed all 5 surnames and counted occurrences using map
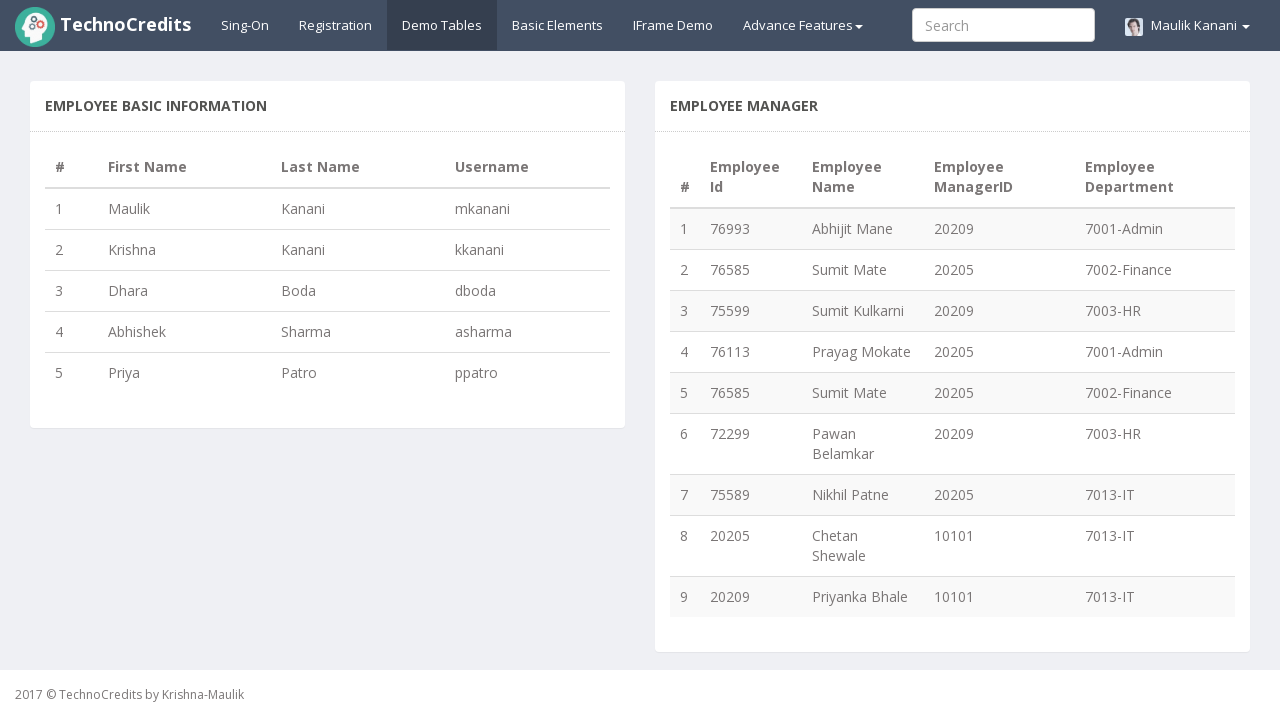

Identified and logged all duplicate surnames
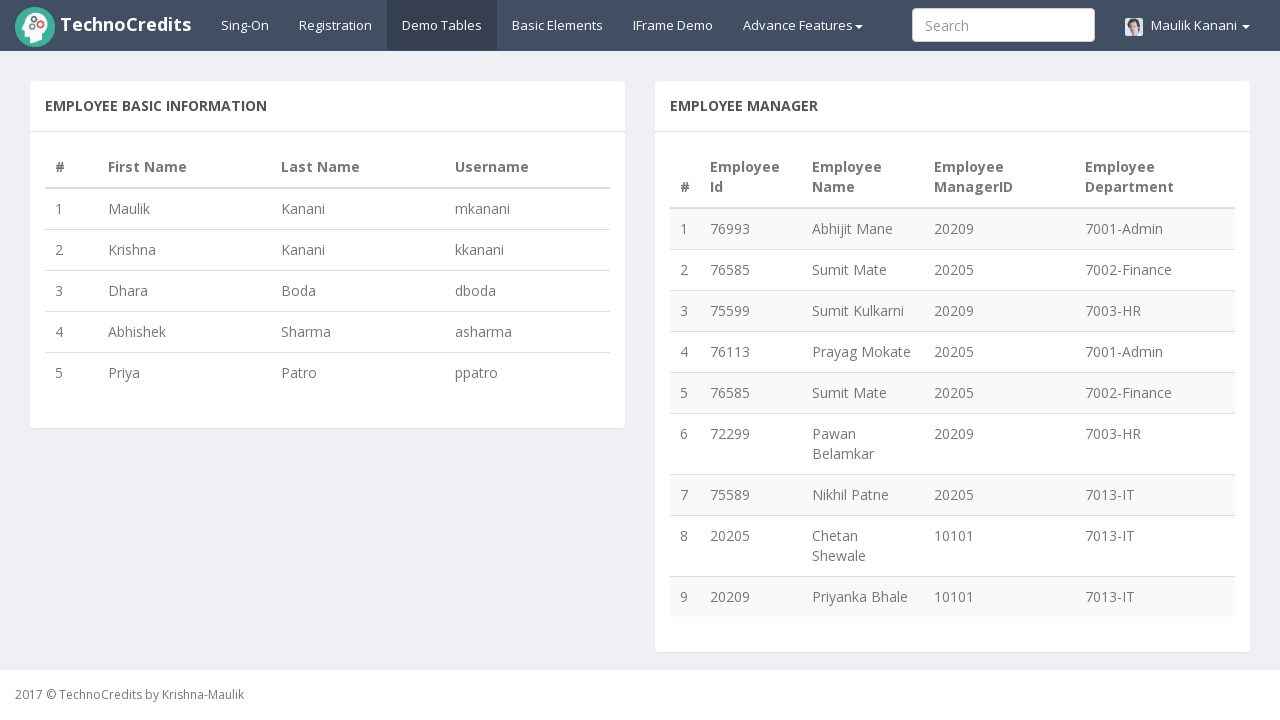

Identified and logged all unique surnames
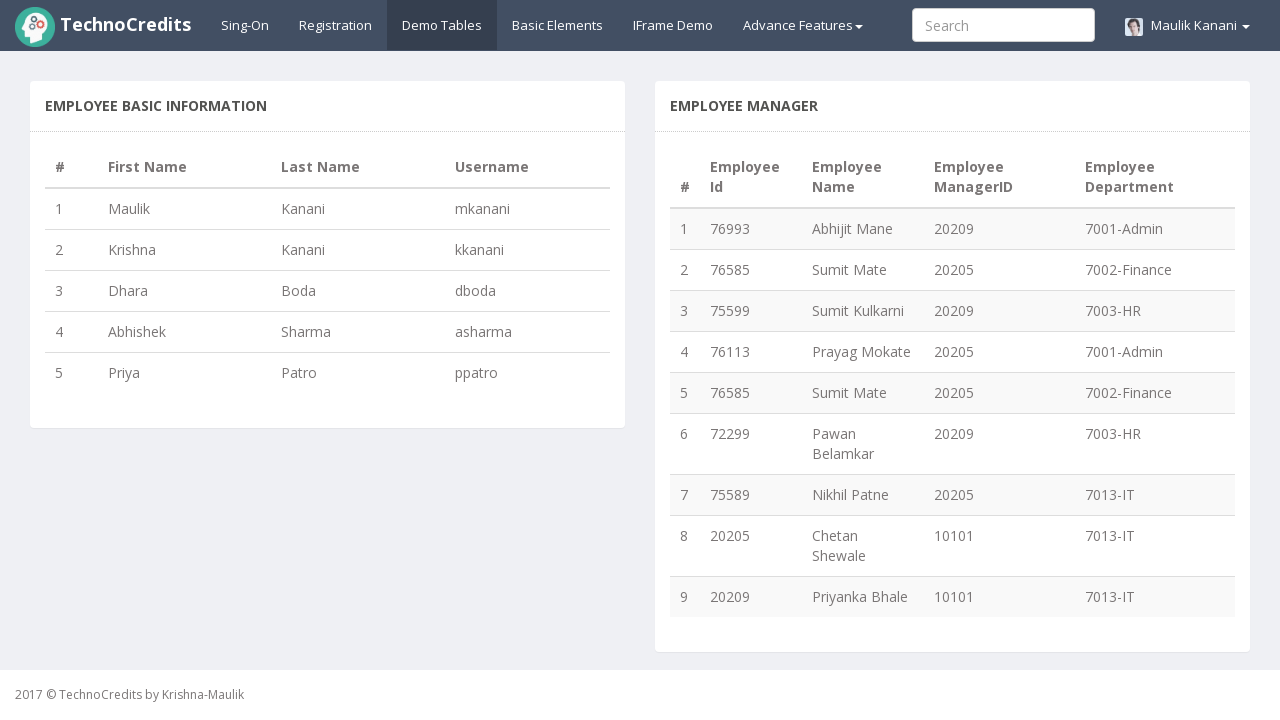

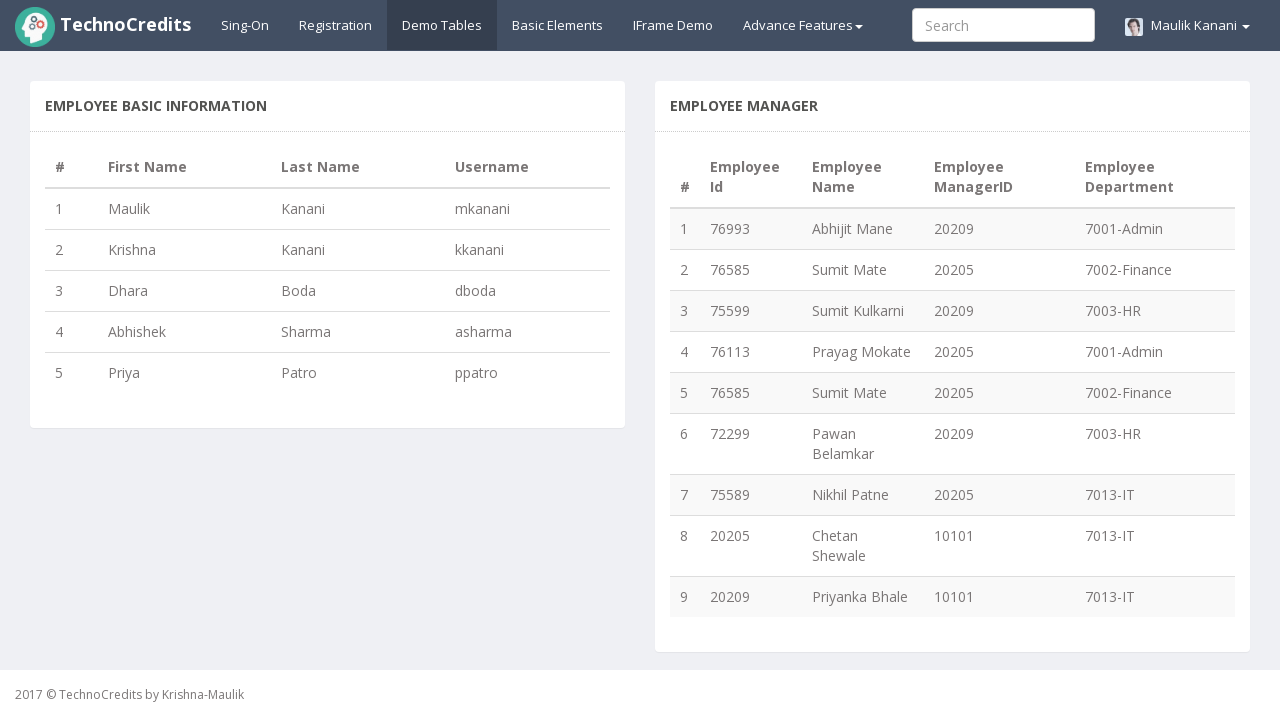